Tests selection state of radio buttons and checkboxes by clicking them and verifying their selected state

Starting URL: https://automationfc.github.io/basic-form/index.html

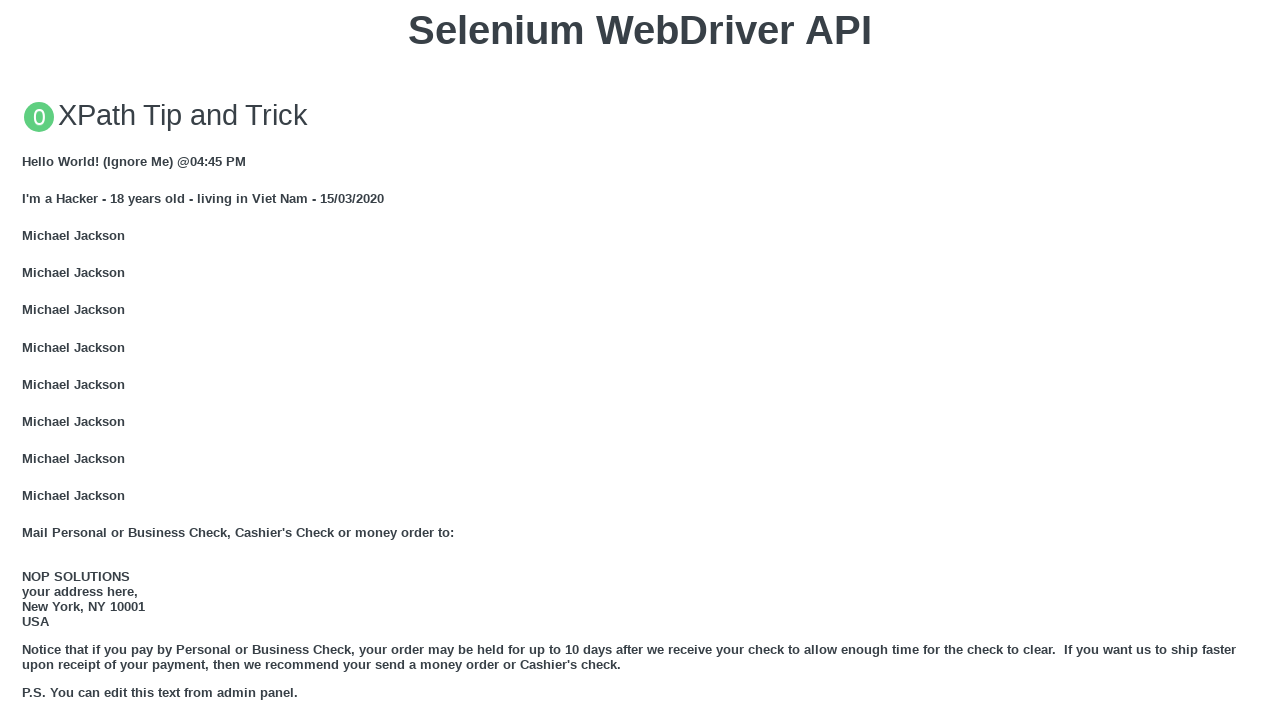

Clicked 'Under 18' radio button label at (76, 360) on label:text('Under 18')
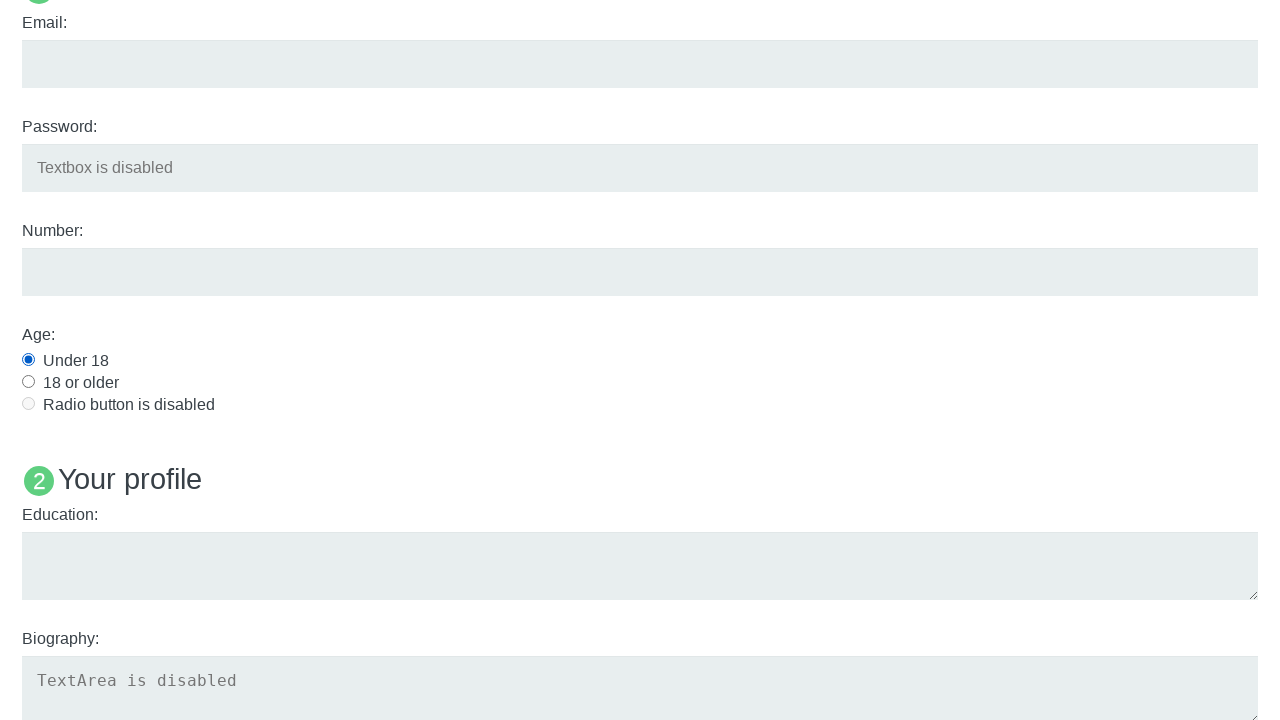

Clicked Java checkbox at (28, 361) on #java
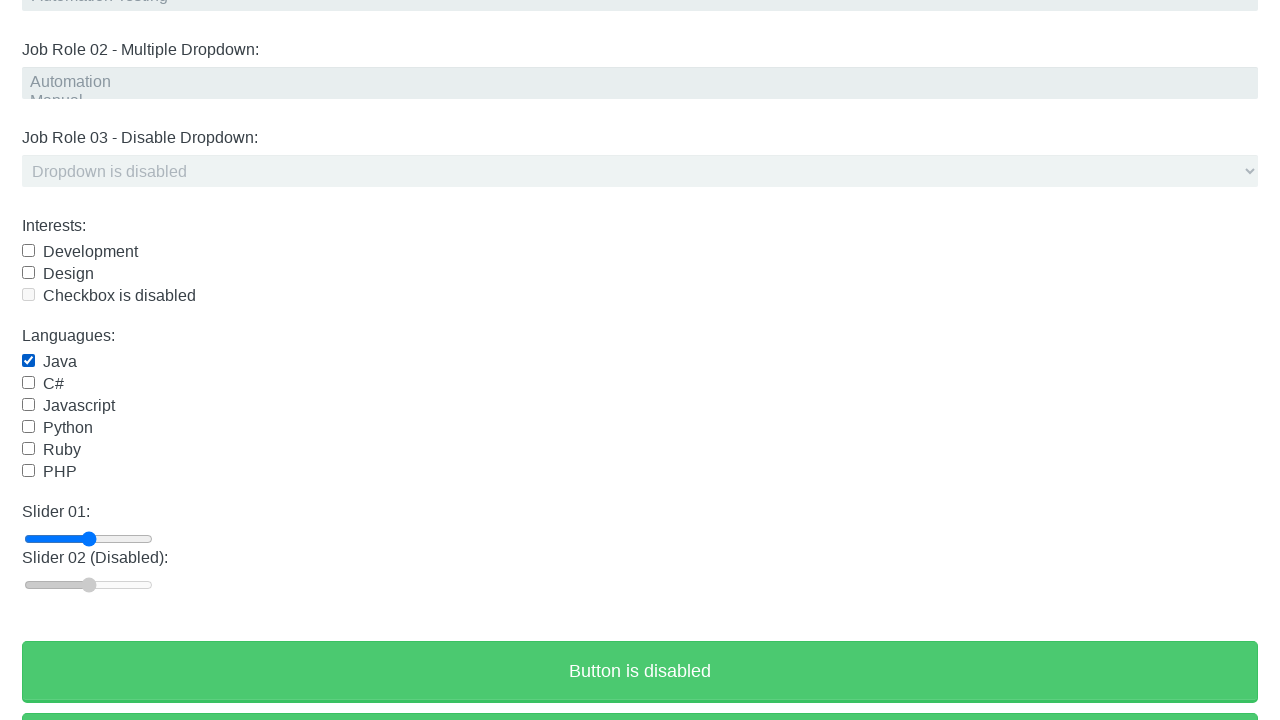

Verified age radio button is selected
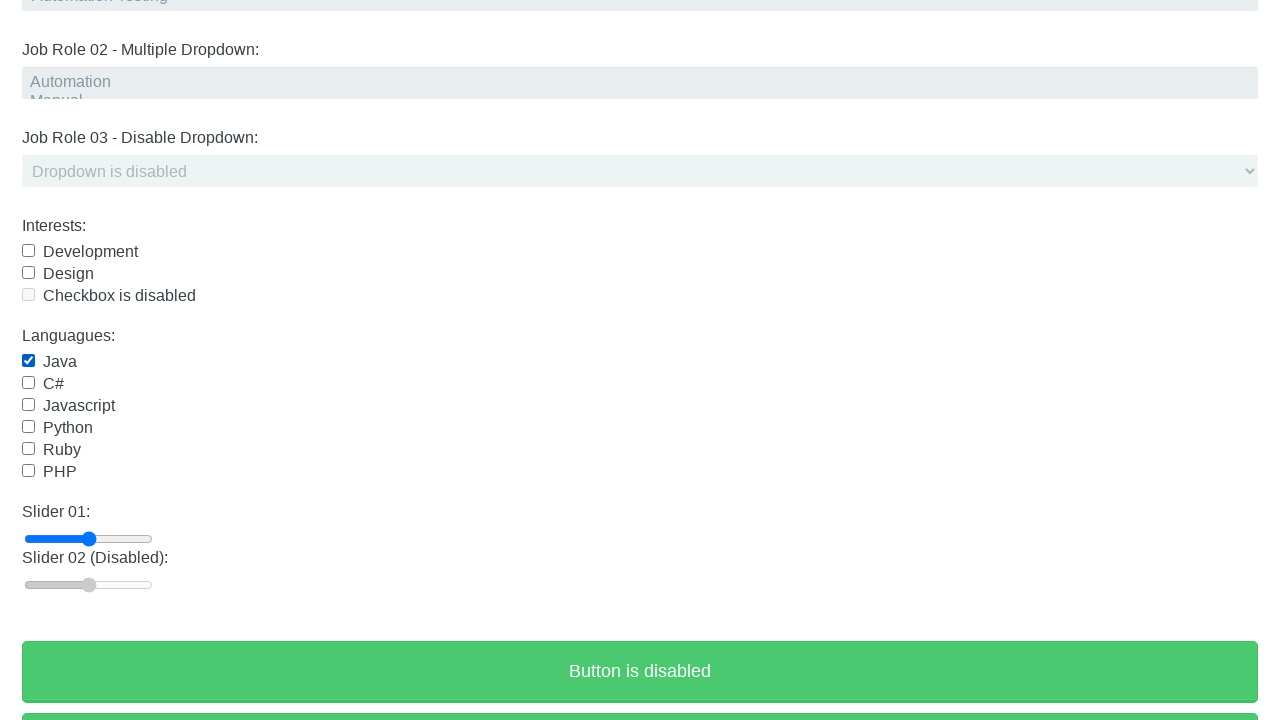

Verified Java checkbox is selected
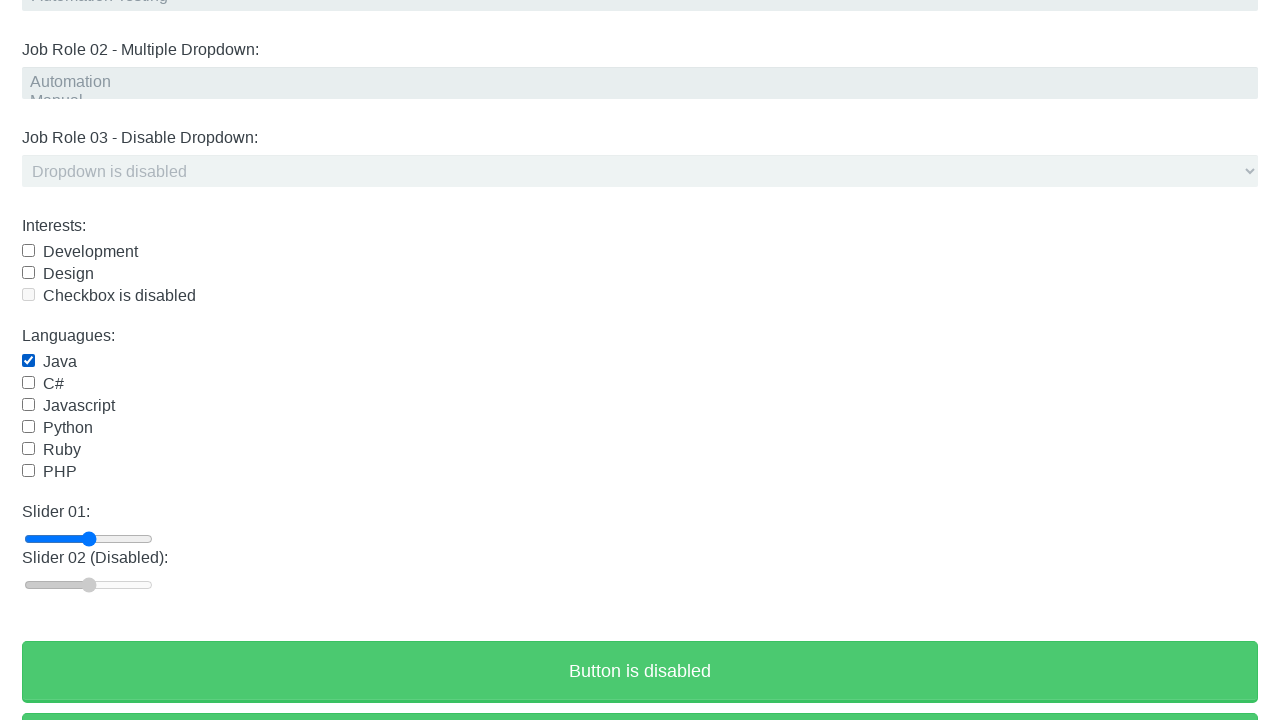

Clicked Java checkbox again to deselect at (28, 361) on #java
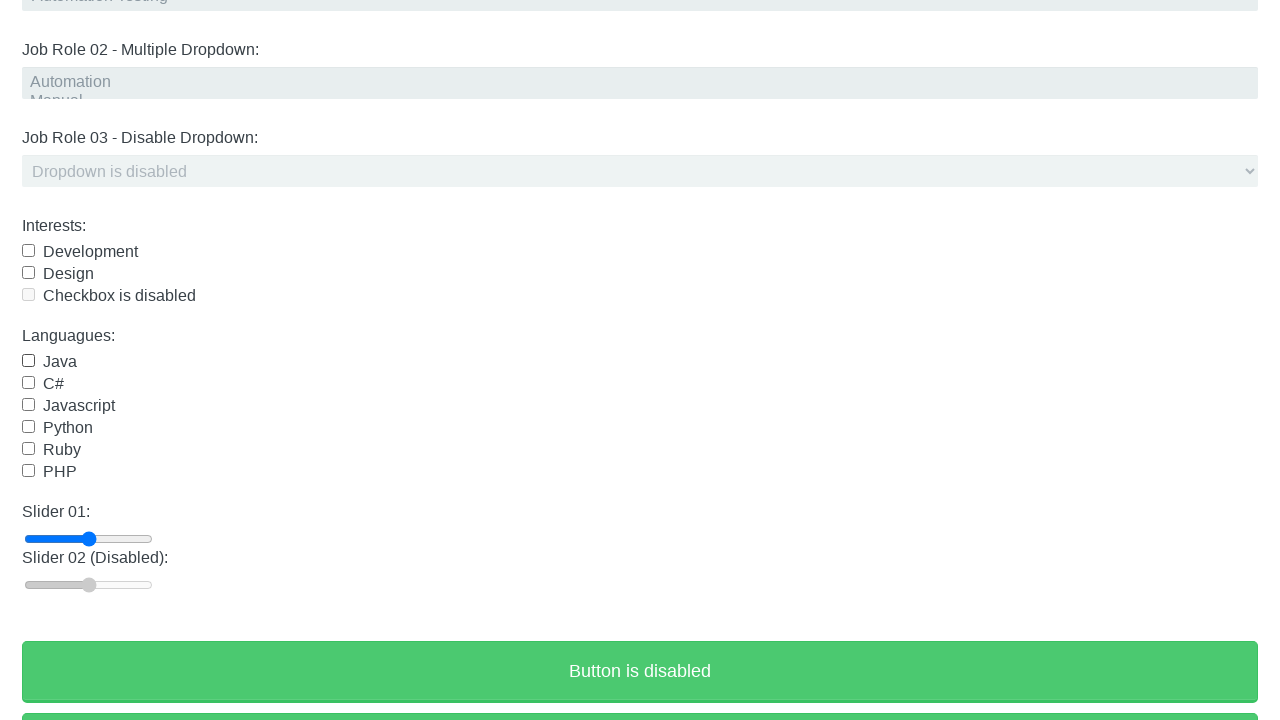

Verified Java checkbox is deselected
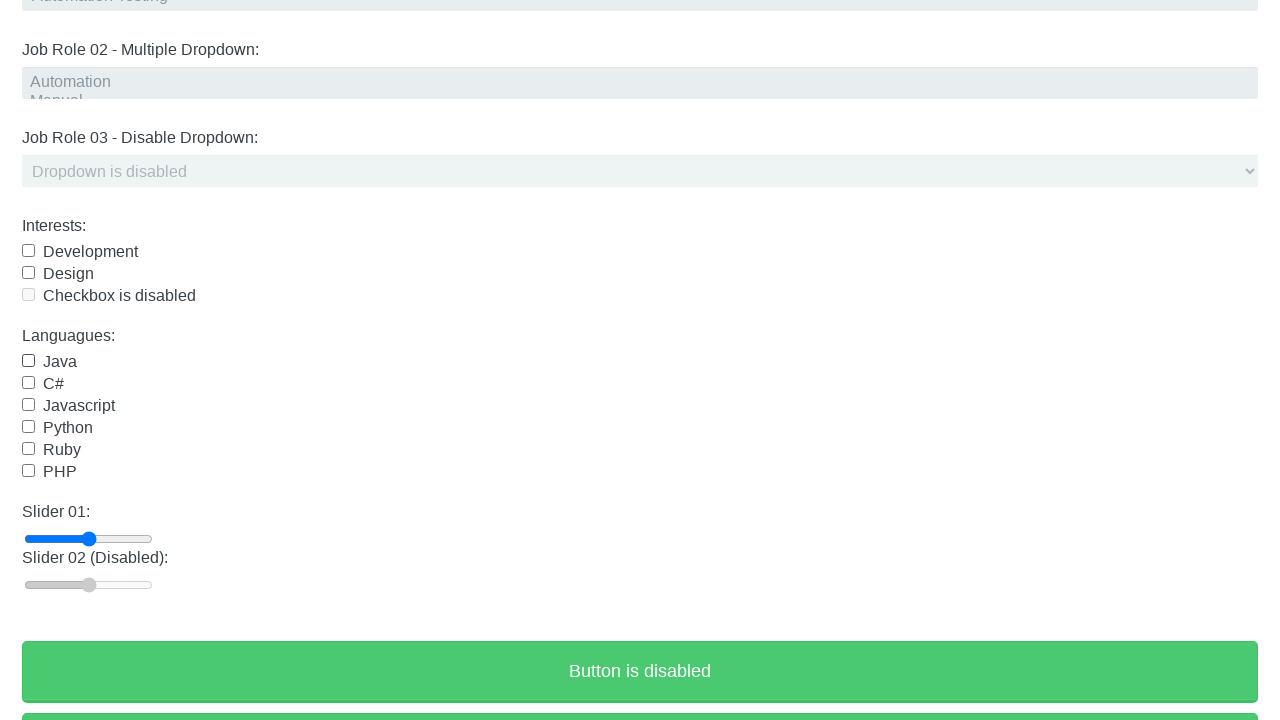

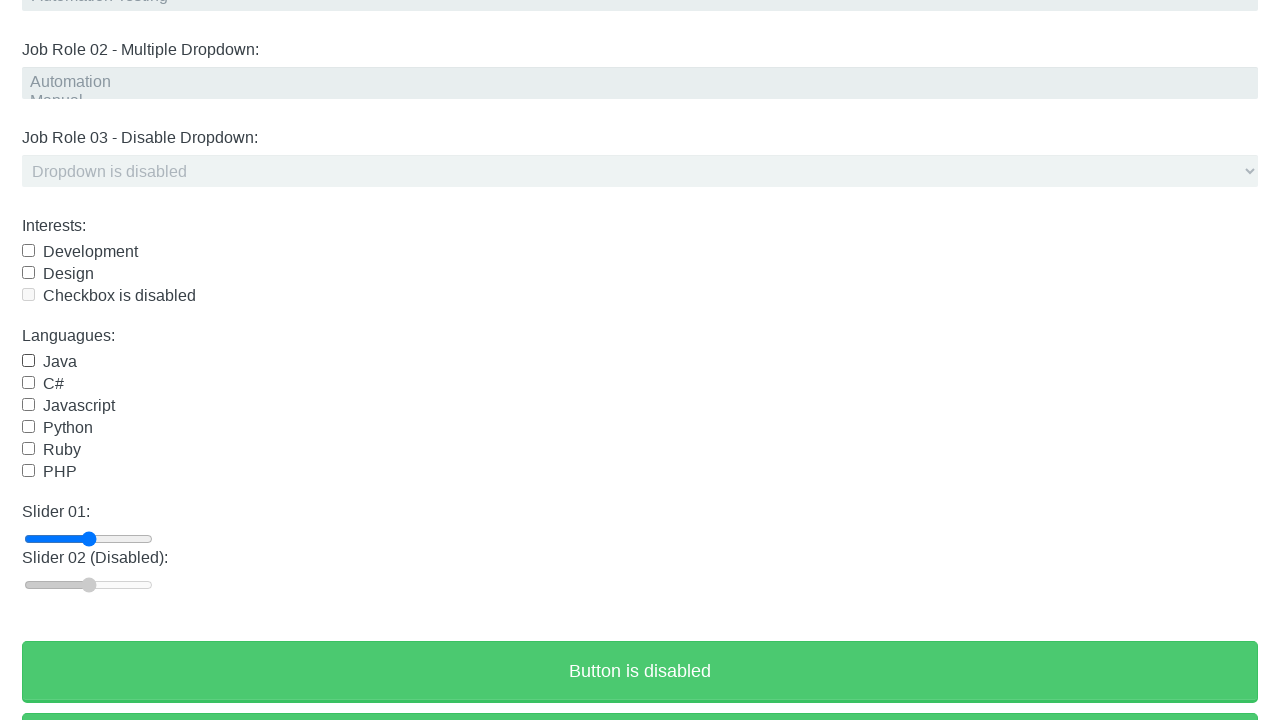